Navigates to the Web Form page from Chapter 3 and verifies the page loaded correctly by checking the URL and title

Starting URL: https://bonigarcia.dev/selenium-webdriver-java/

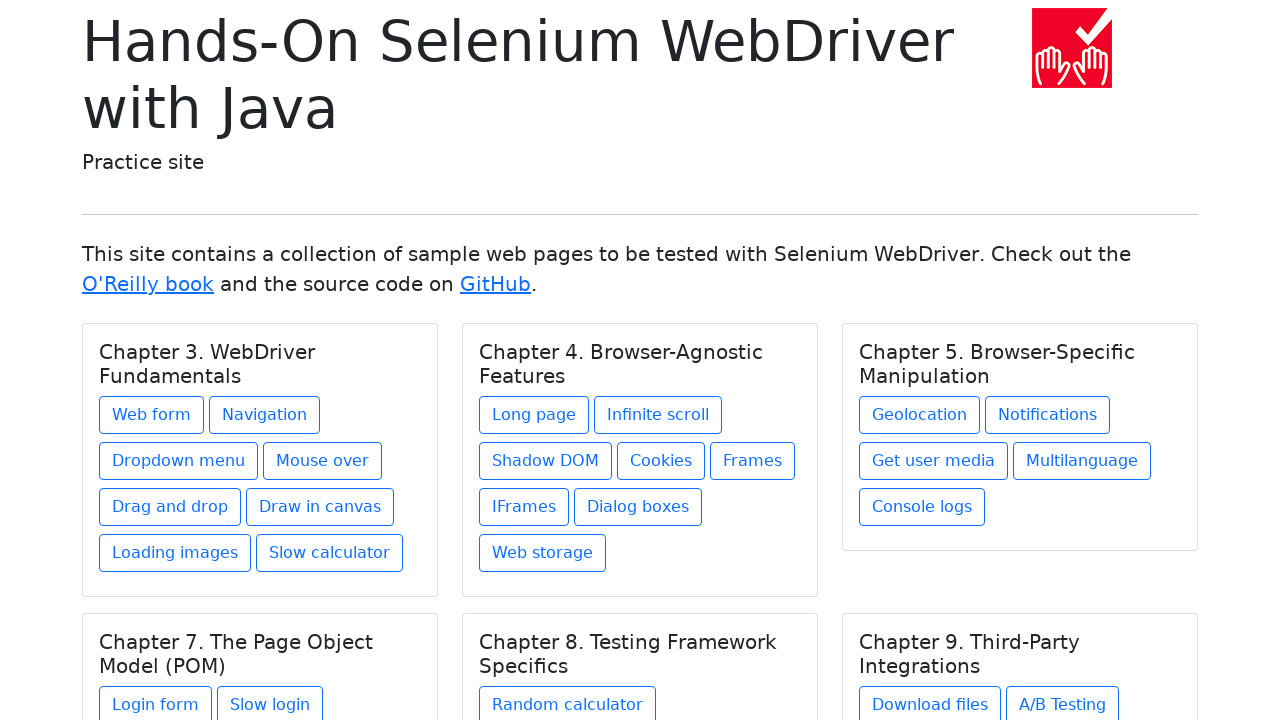

Clicked on the Web Form link under Chapter 3 at (152, 415) on xpath=//h5[text()='Chapter 3. WebDriver Fundamentals']/../a[@href='web-form.html
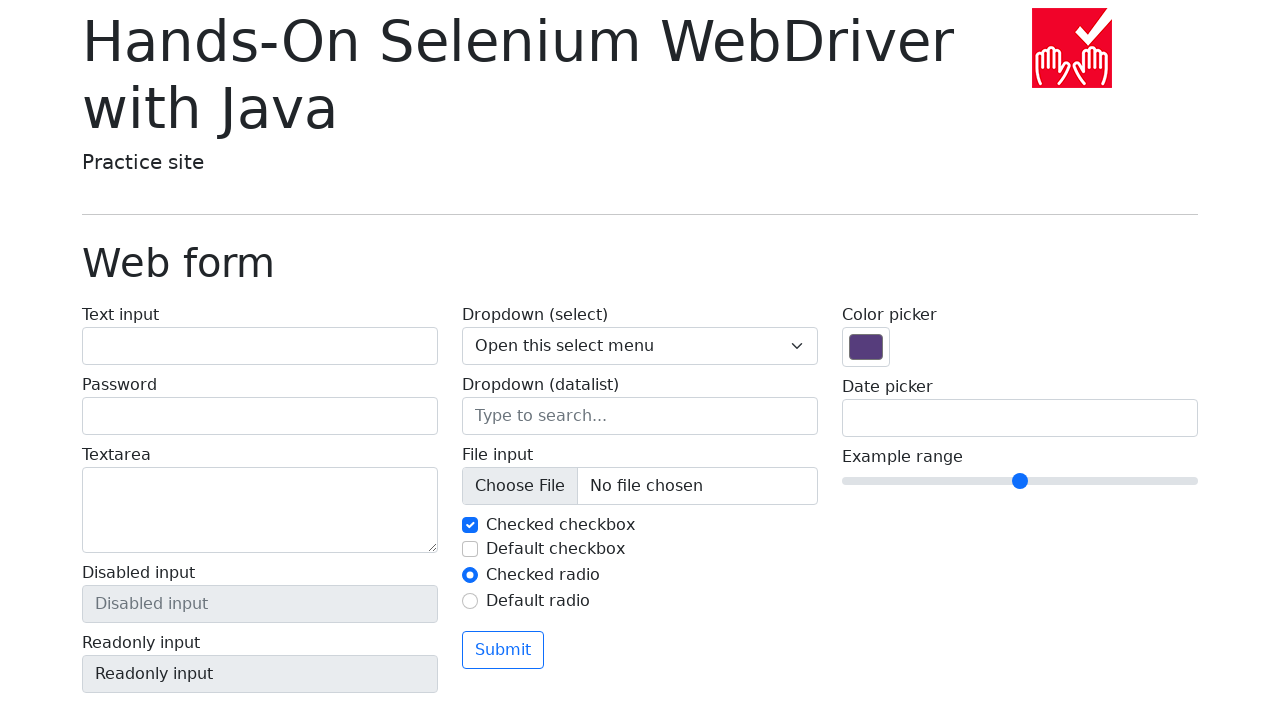

Web form page loaded and verified - heading 'Web form' is visible
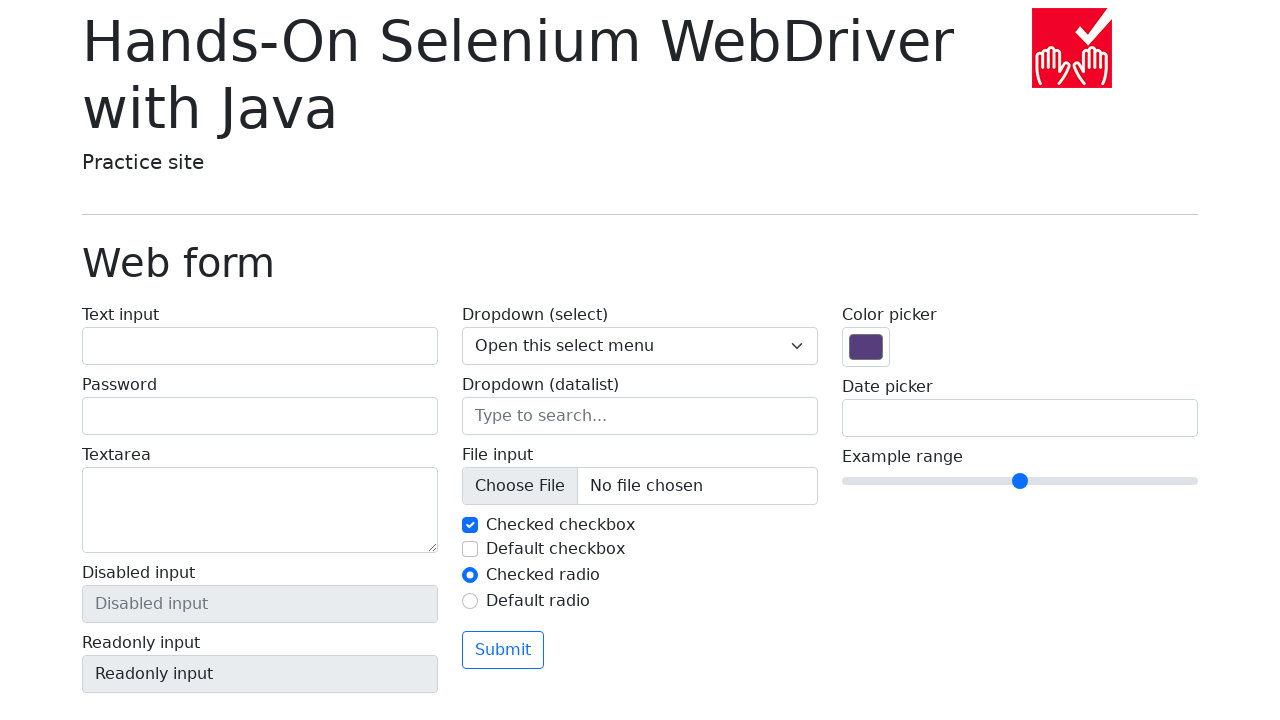

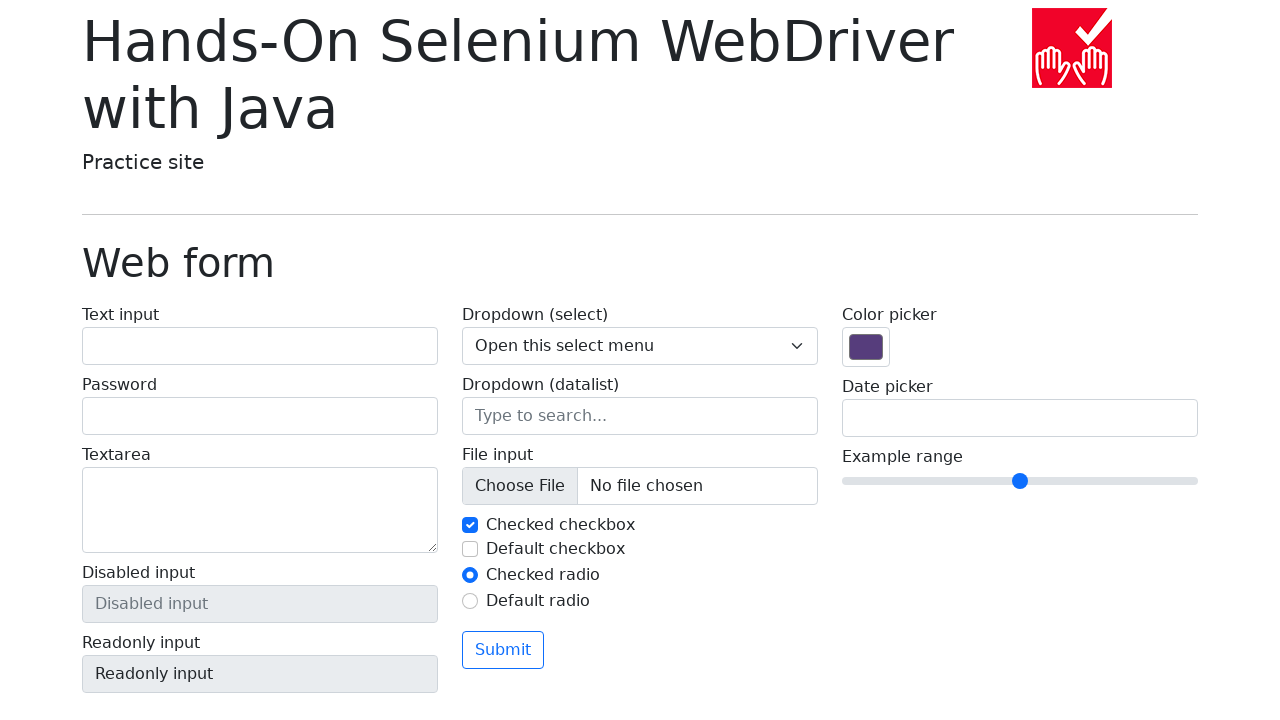